Tests drag and drop functionality on the jQuery UI demo page by dragging an element into a droppable area within an iframe

Starting URL: https://jqueryui.com/droppable/

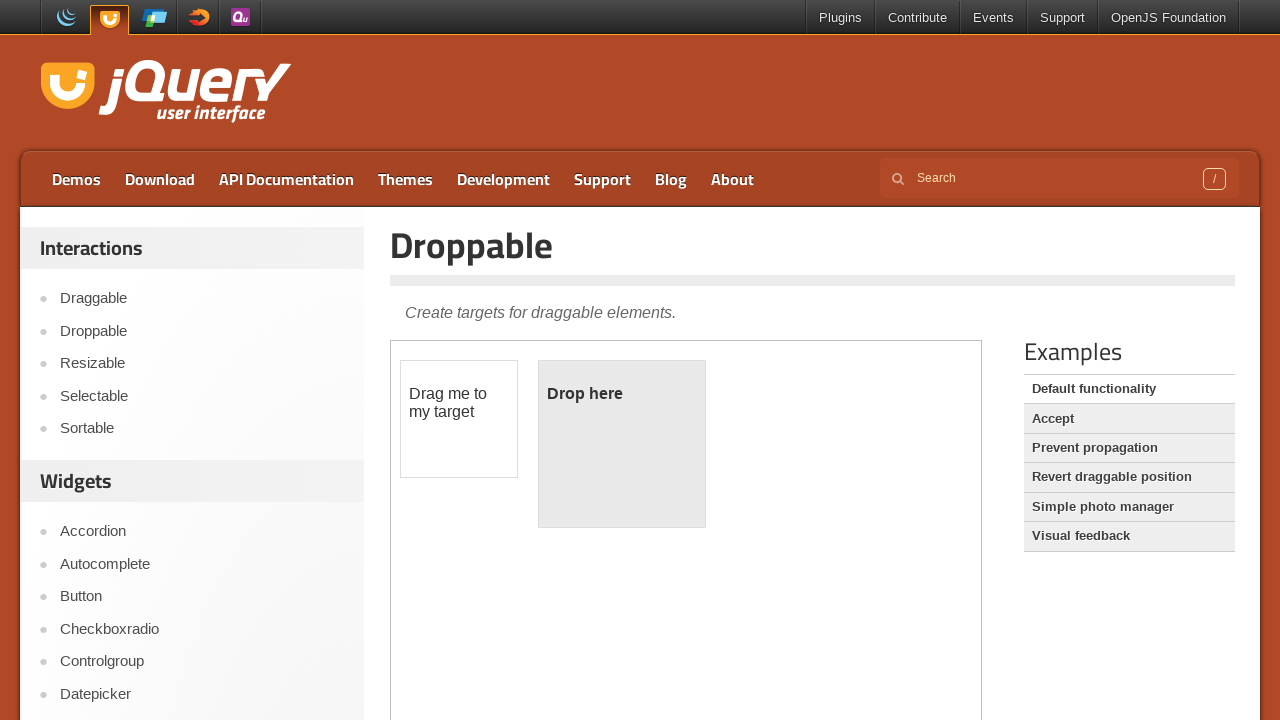

Located the demo iframe
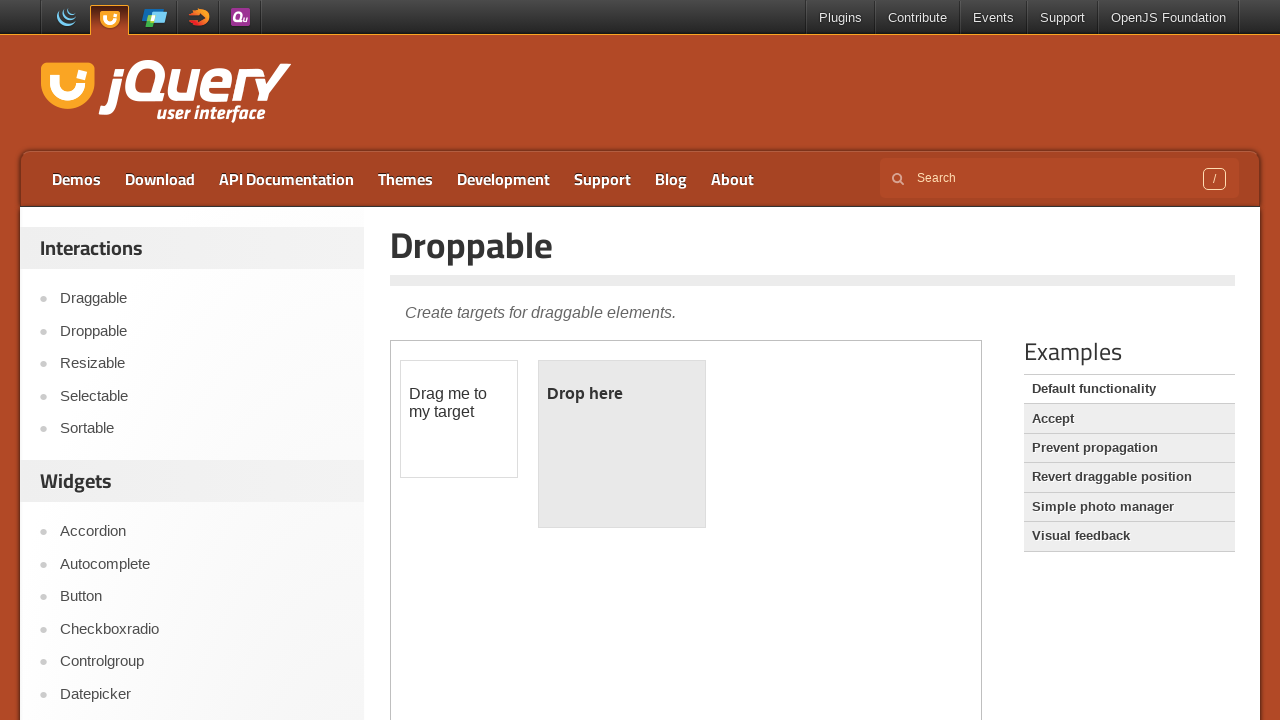

Located the draggable element with id 'draggable'
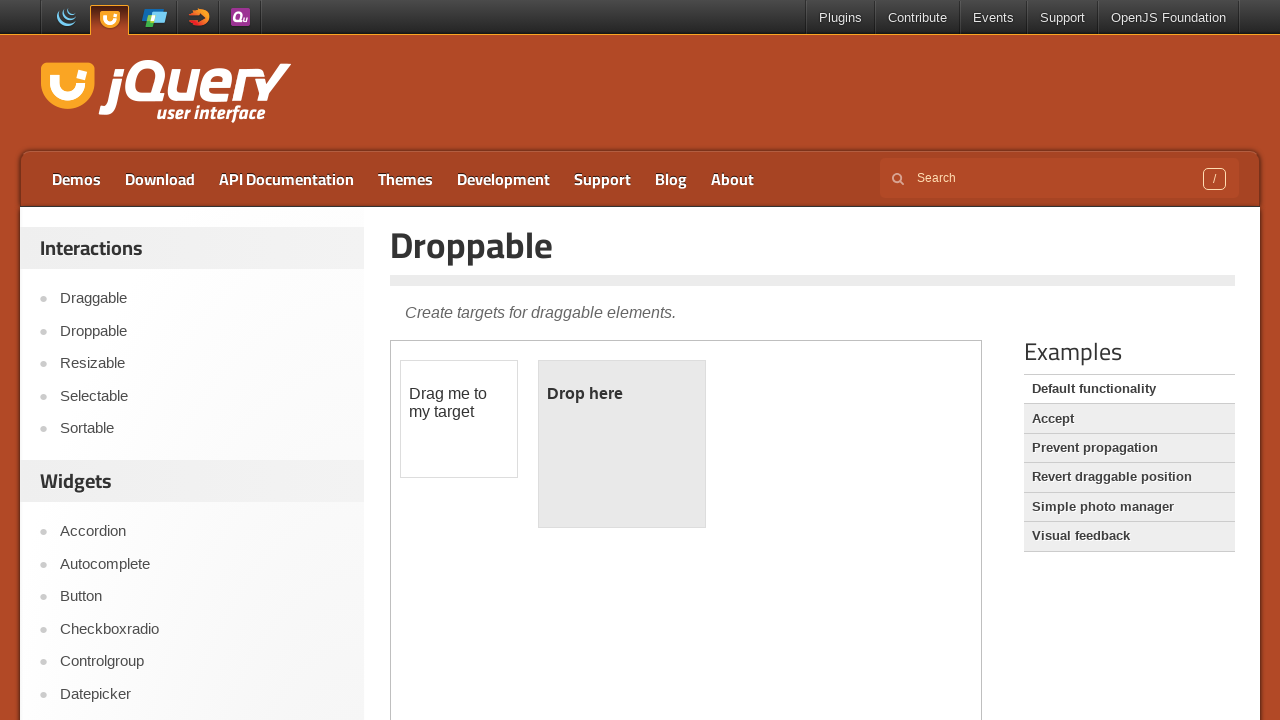

Located the droppable element with id 'droppable'
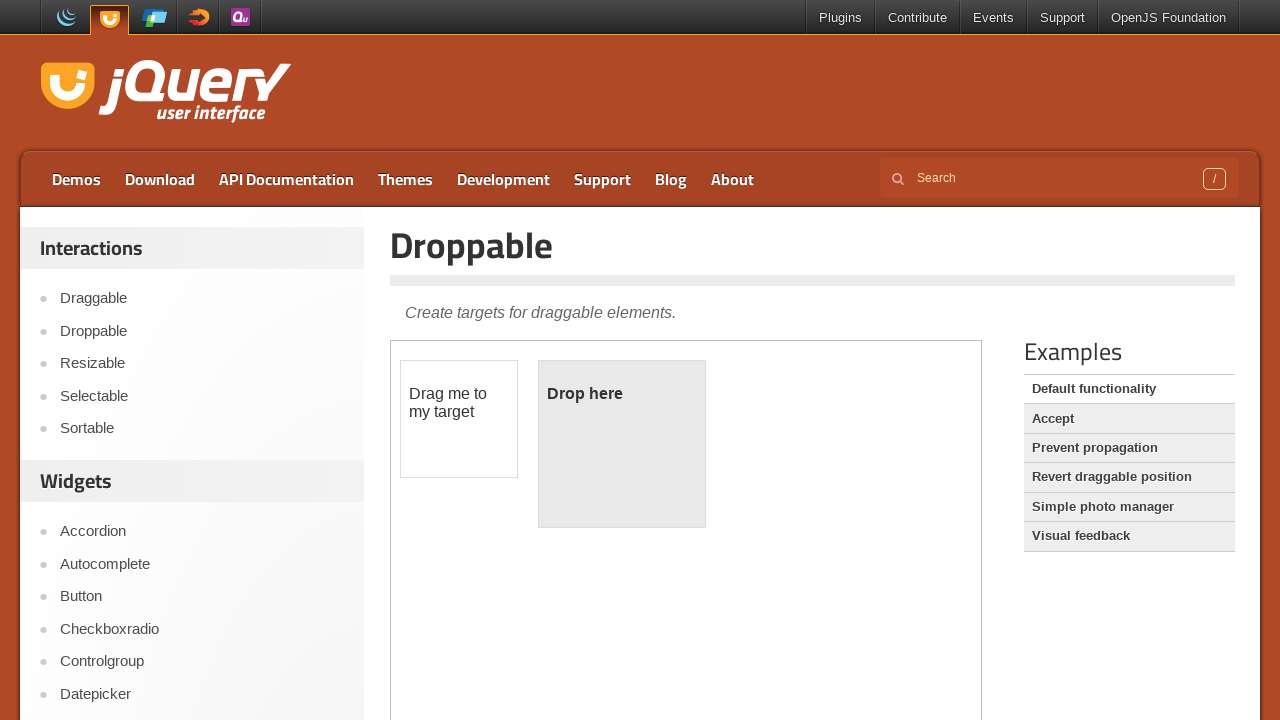

Dragged the draggable element into the droppable area at (622, 444)
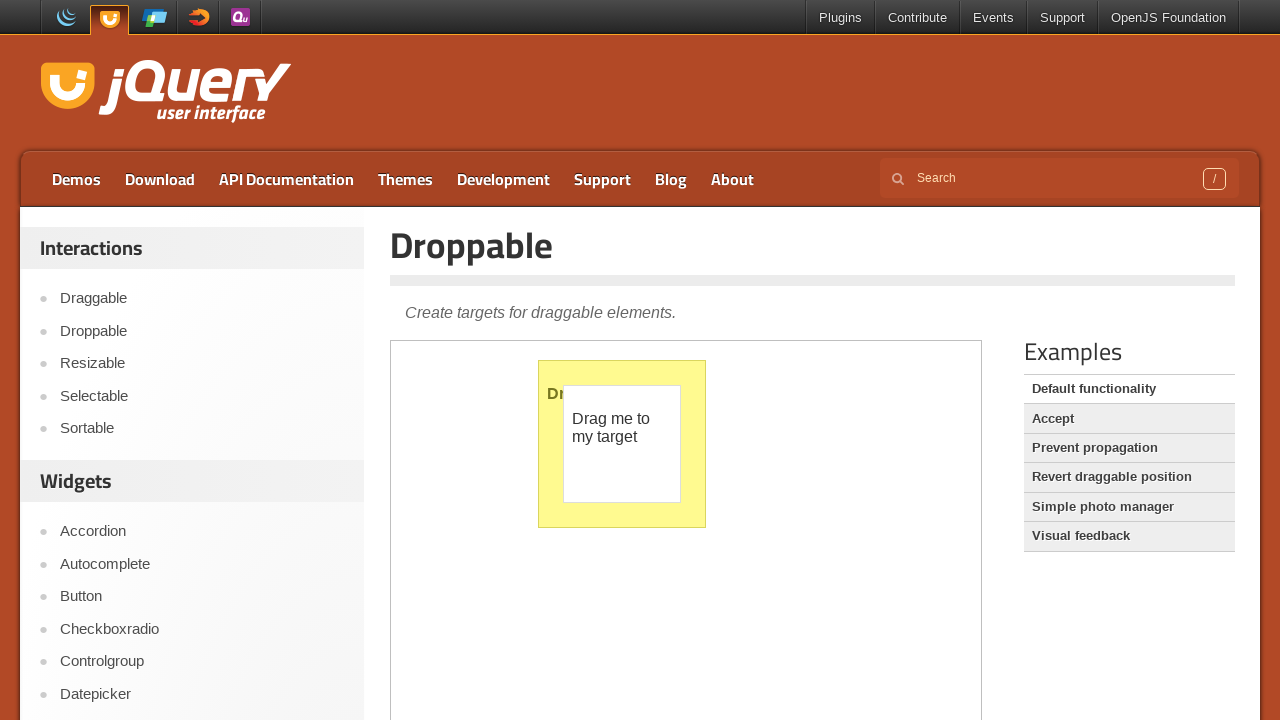

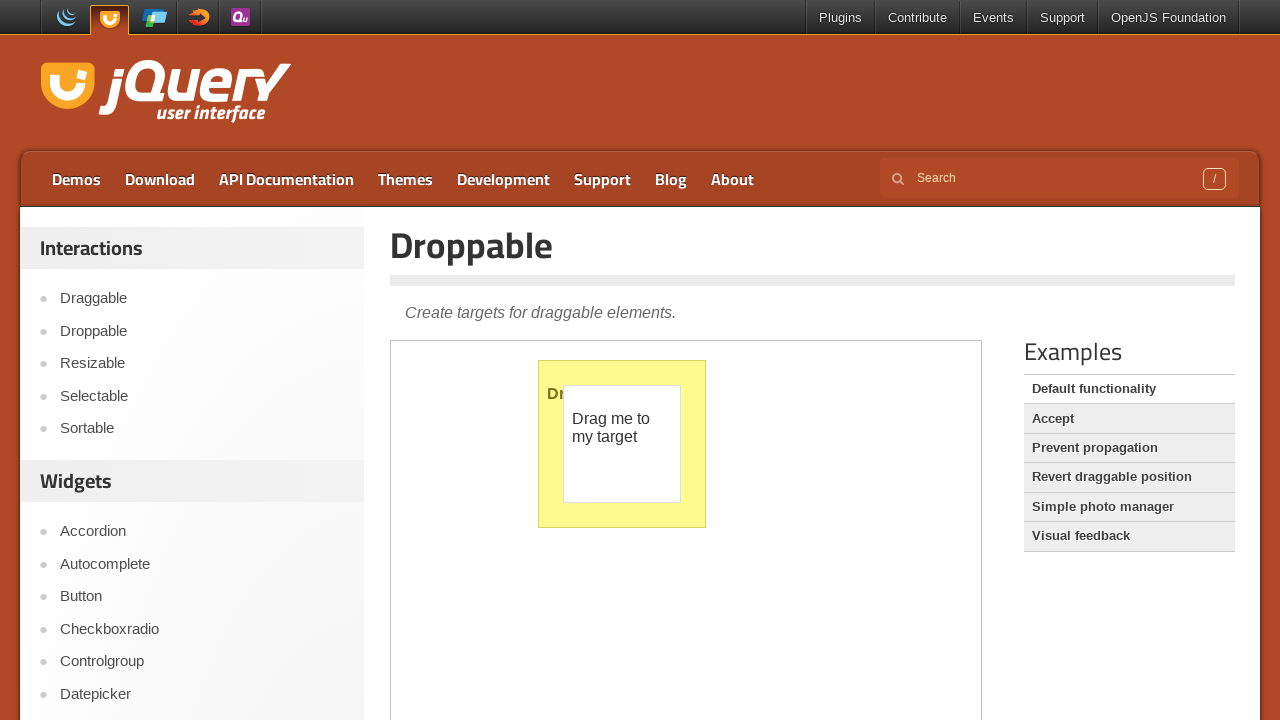